Tests autocomplete/autosuggest functionality by typing a partial country name and selecting the matching option "India" from the dropdown suggestions.

Starting URL: https://rahulshettyacademy.com/dropdownsPractise/

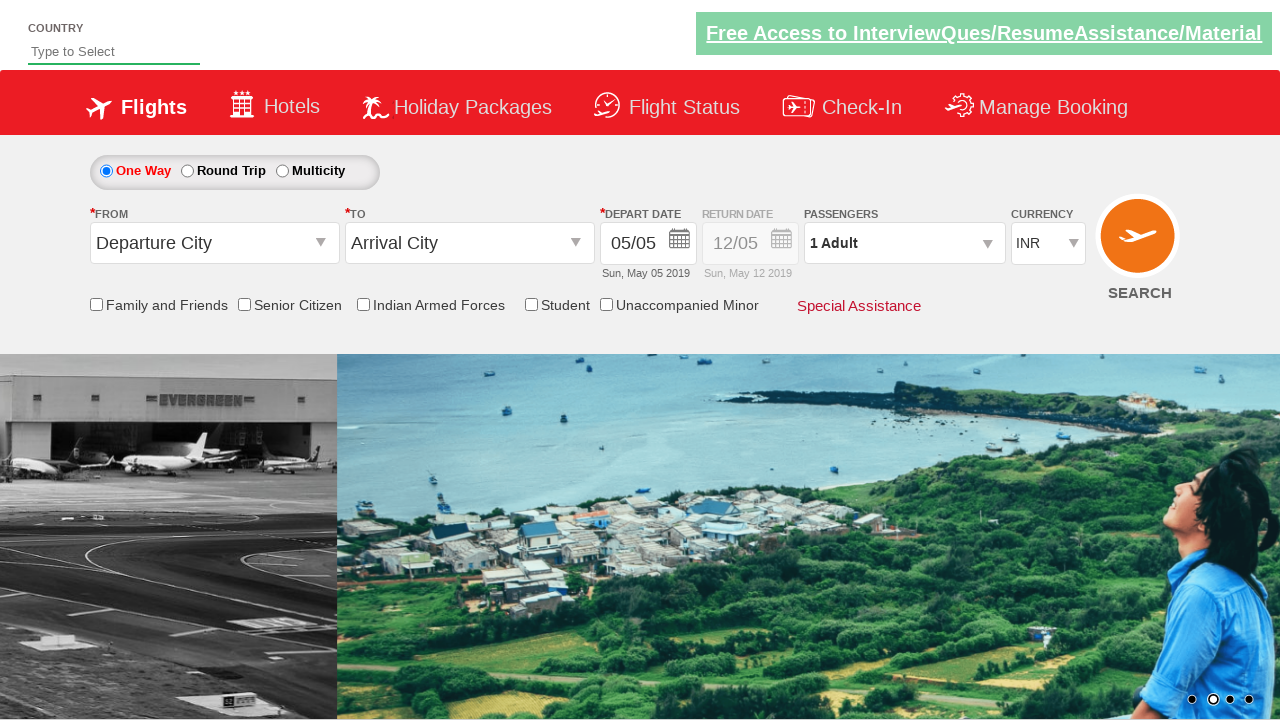

Filled autosuggest field with 'ind' to trigger autocomplete on #autosuggest
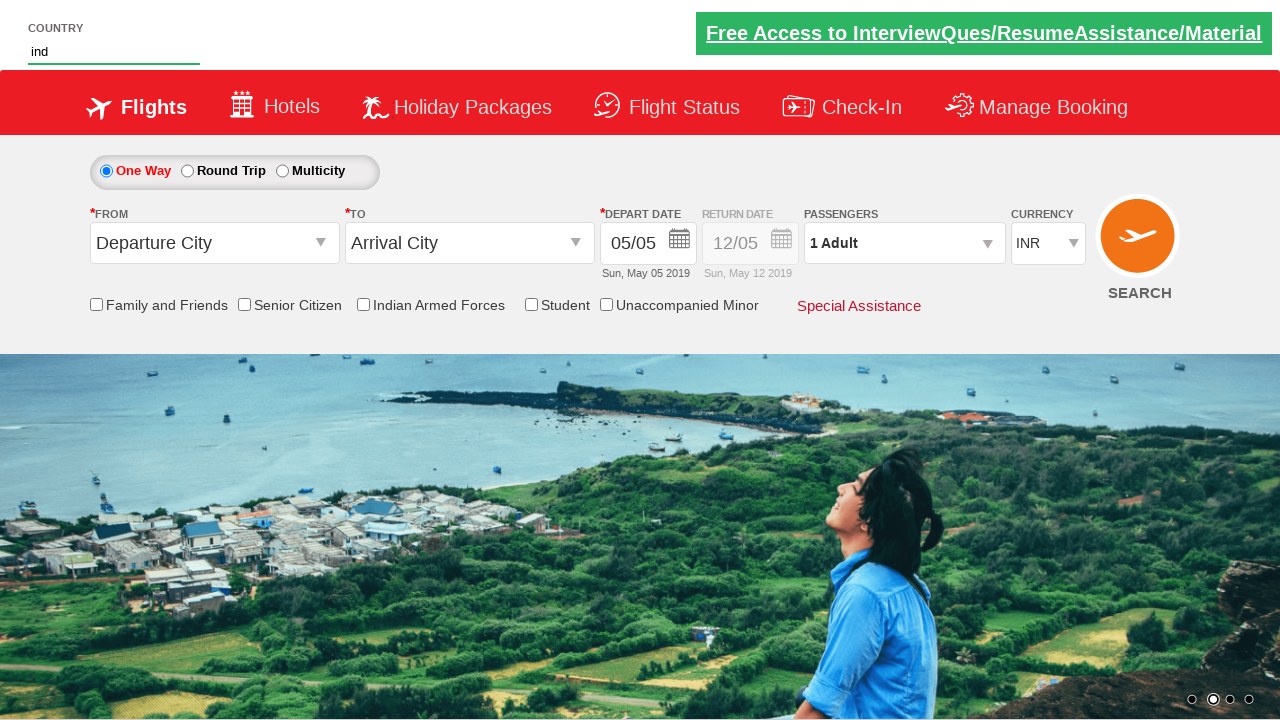

Autocomplete suggestions dropdown appeared
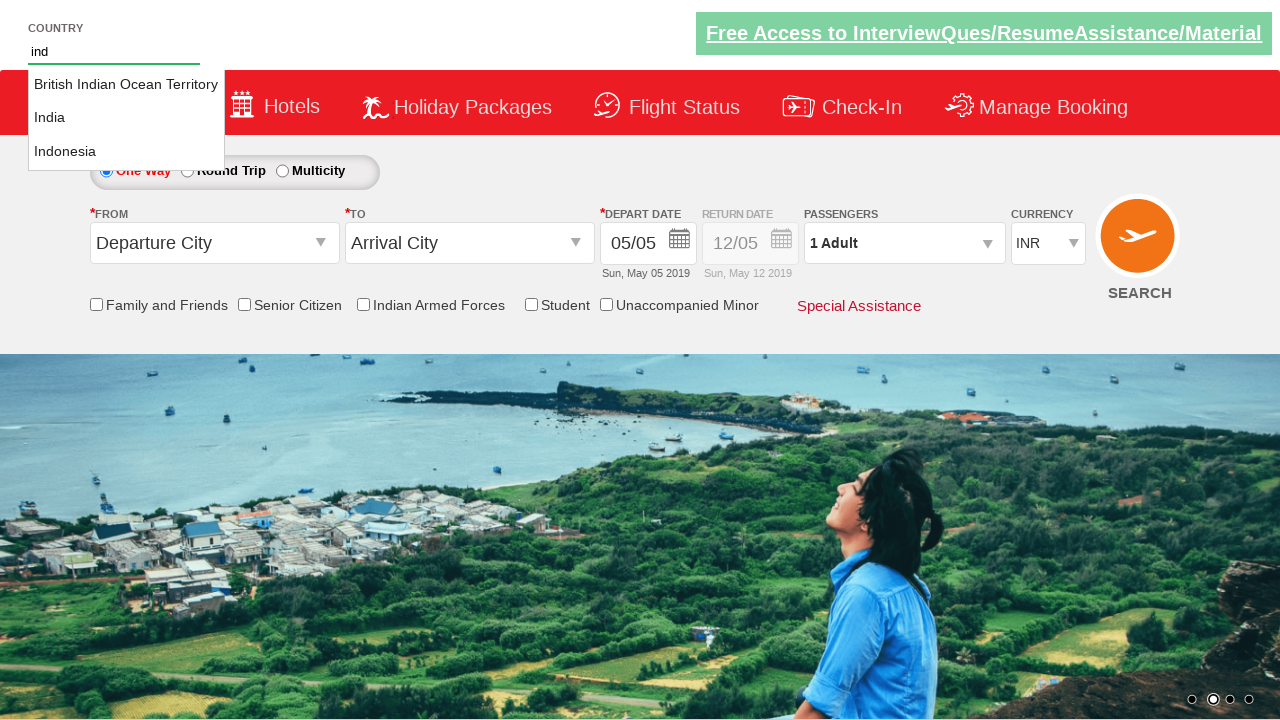

Retrieved all autocomplete suggestion options
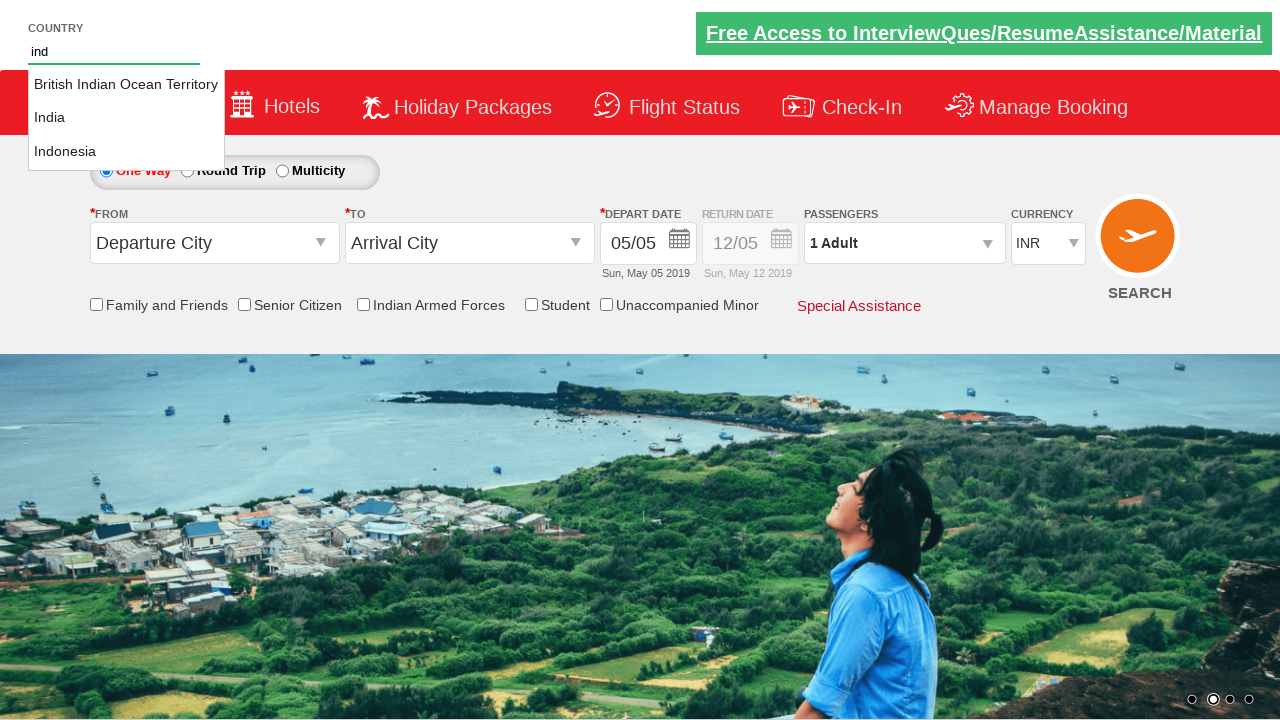

Found and clicked 'India' option from autocomplete suggestions at (126, 118) on li.ui-menu-item a >> nth=1
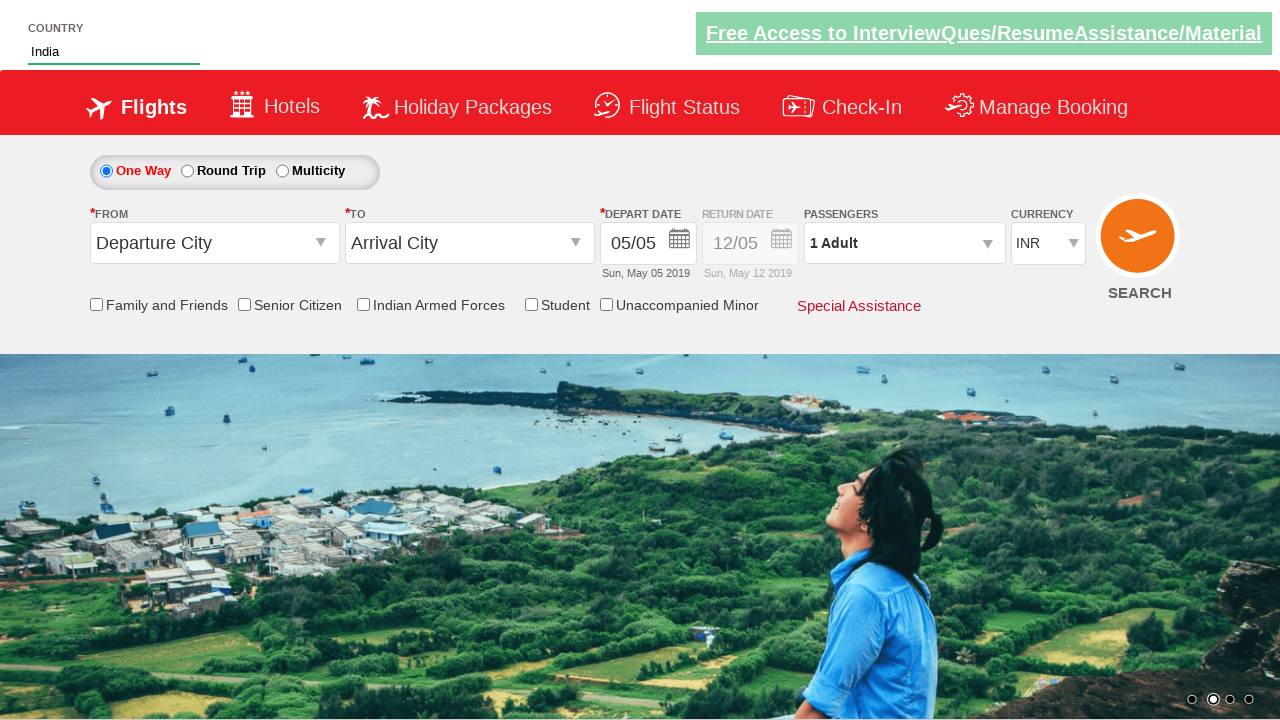

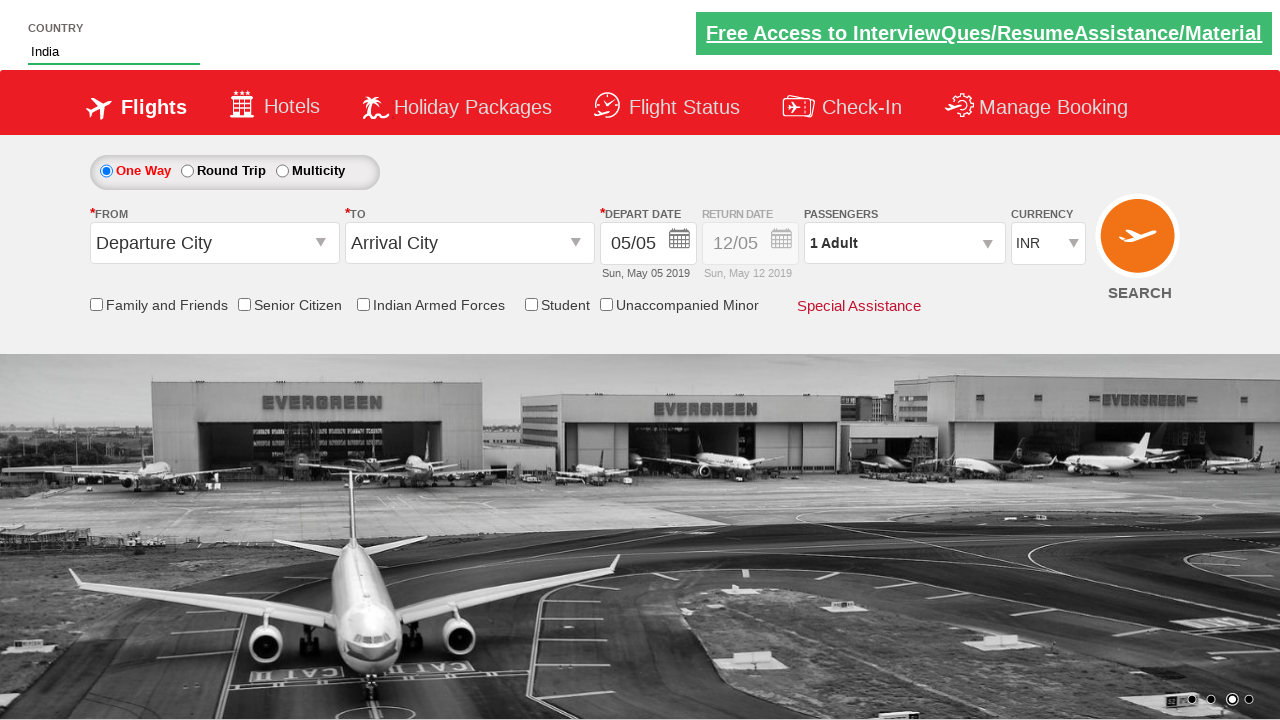